Tests the whiteboard application by creating a new board, drawing a rectangle shape using click-and-drag interactions, and downloading the resulting image

Starting URL: https://wbo.ophir.dev/

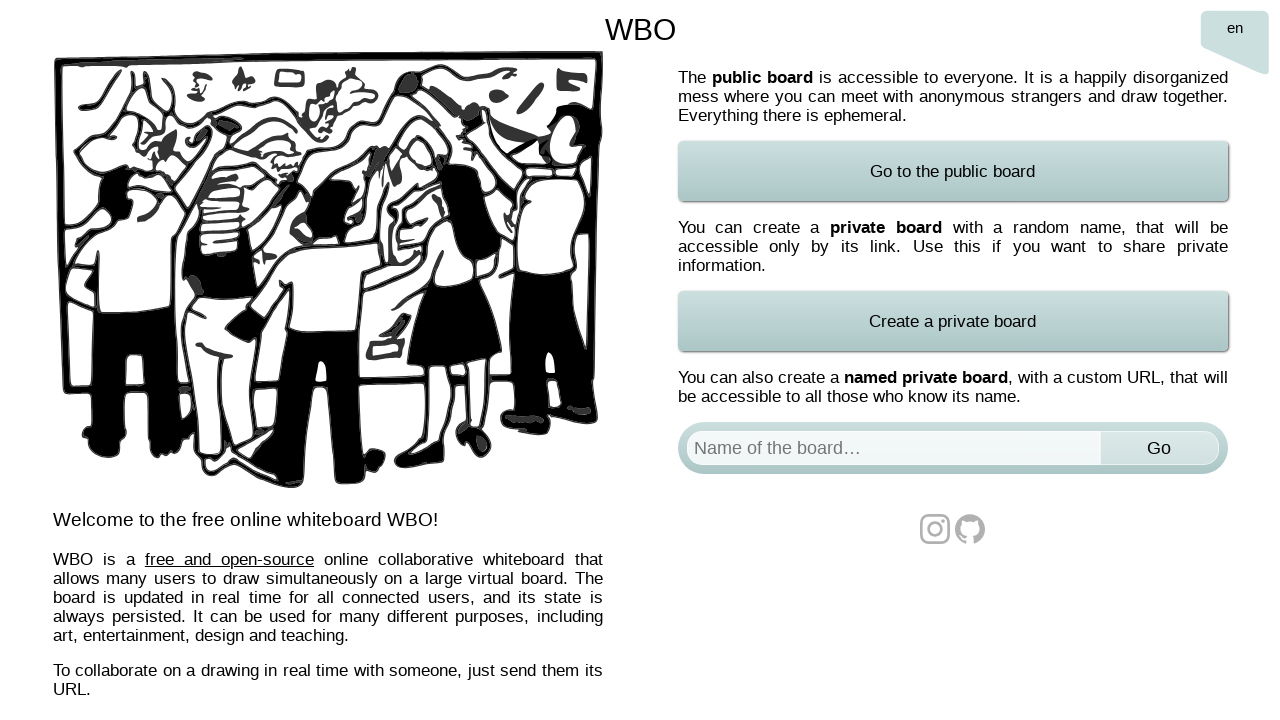

Filled board name field with 'Test Board 2' on #board
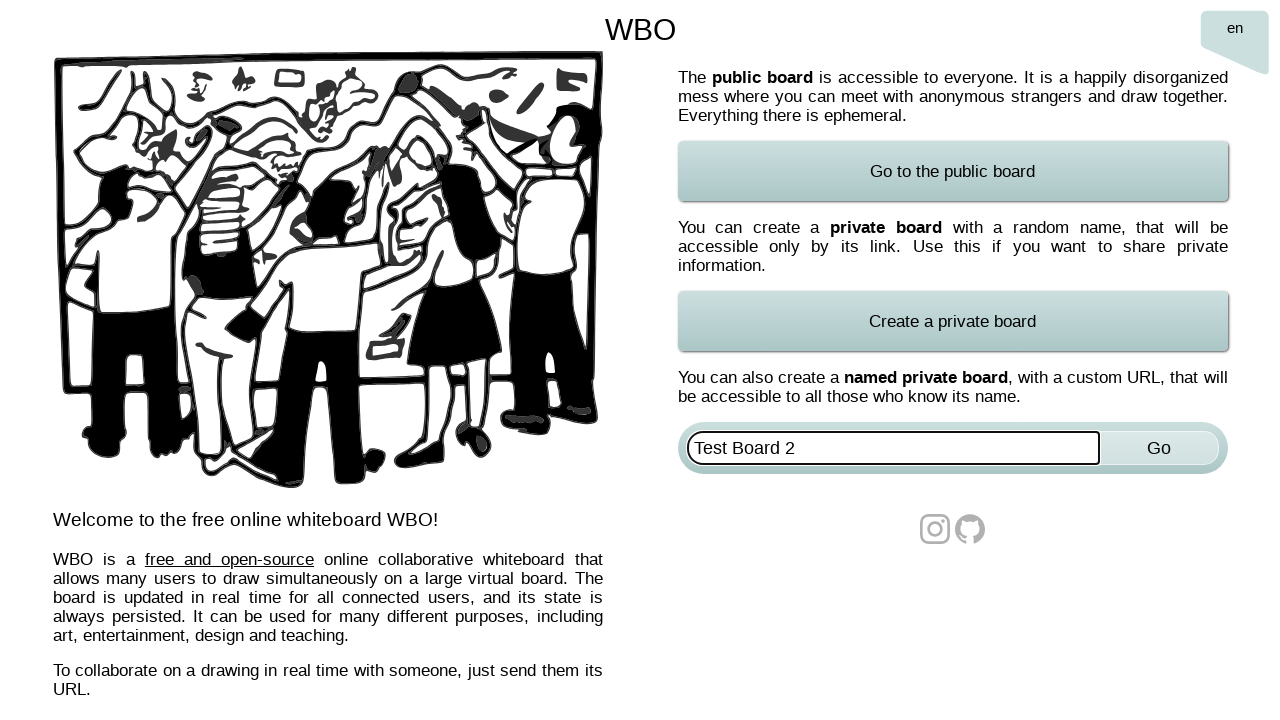

Clicked submit button to create new board at (1159, 448) on //*[@id="named-board-form"]/input[2]
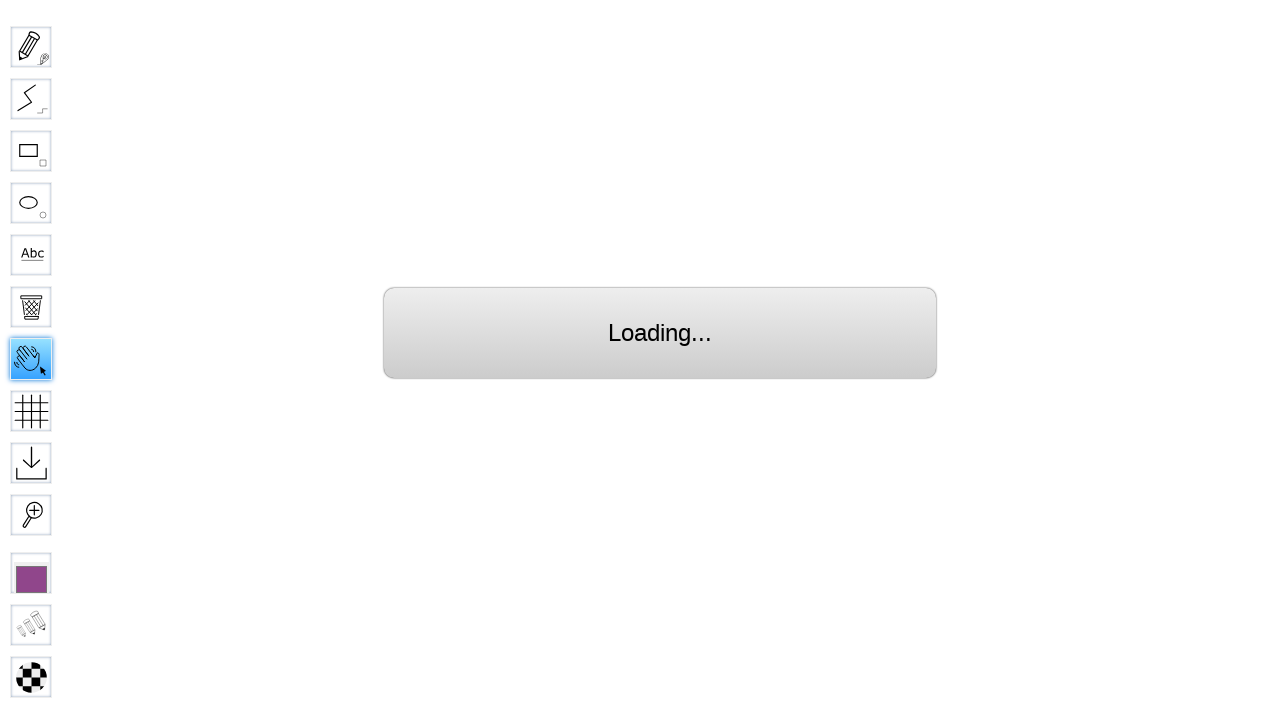

Waited for board to load
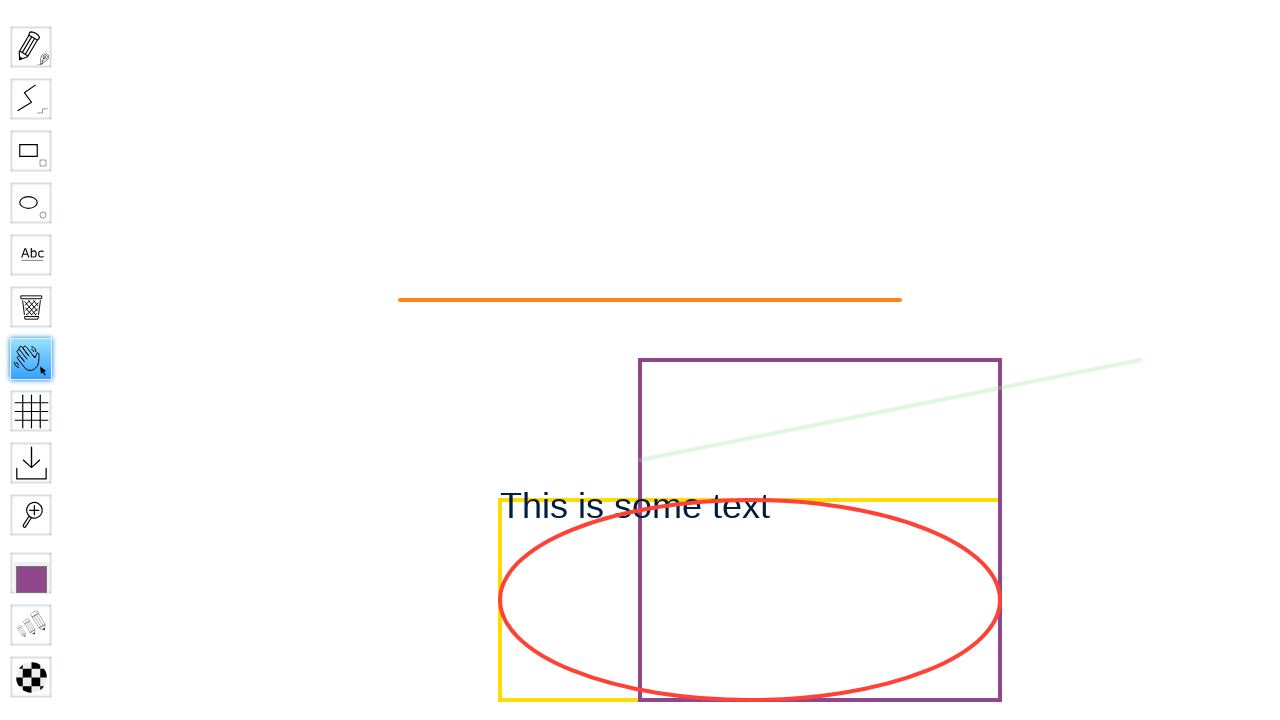

Selected rectangle tool from toolbar at (31, 151) on #toolID-Rectangle
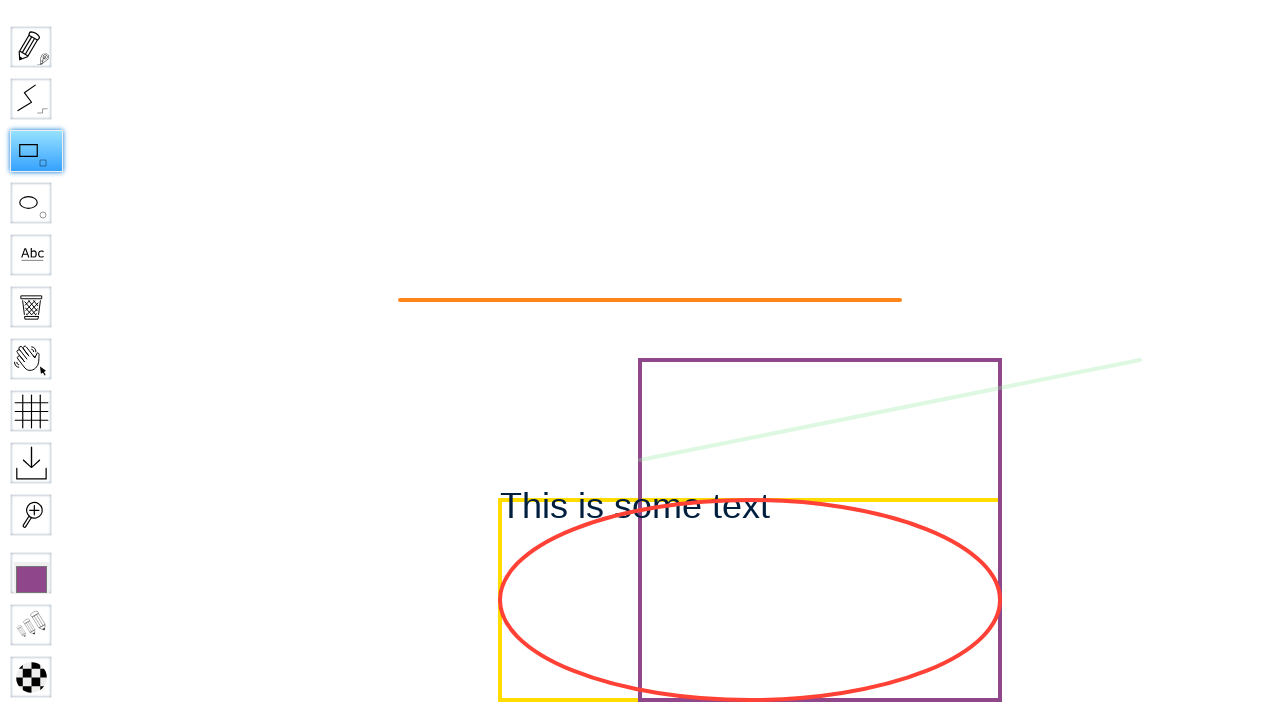

Moved mouse to starting position (500, 500) at (500, 500)
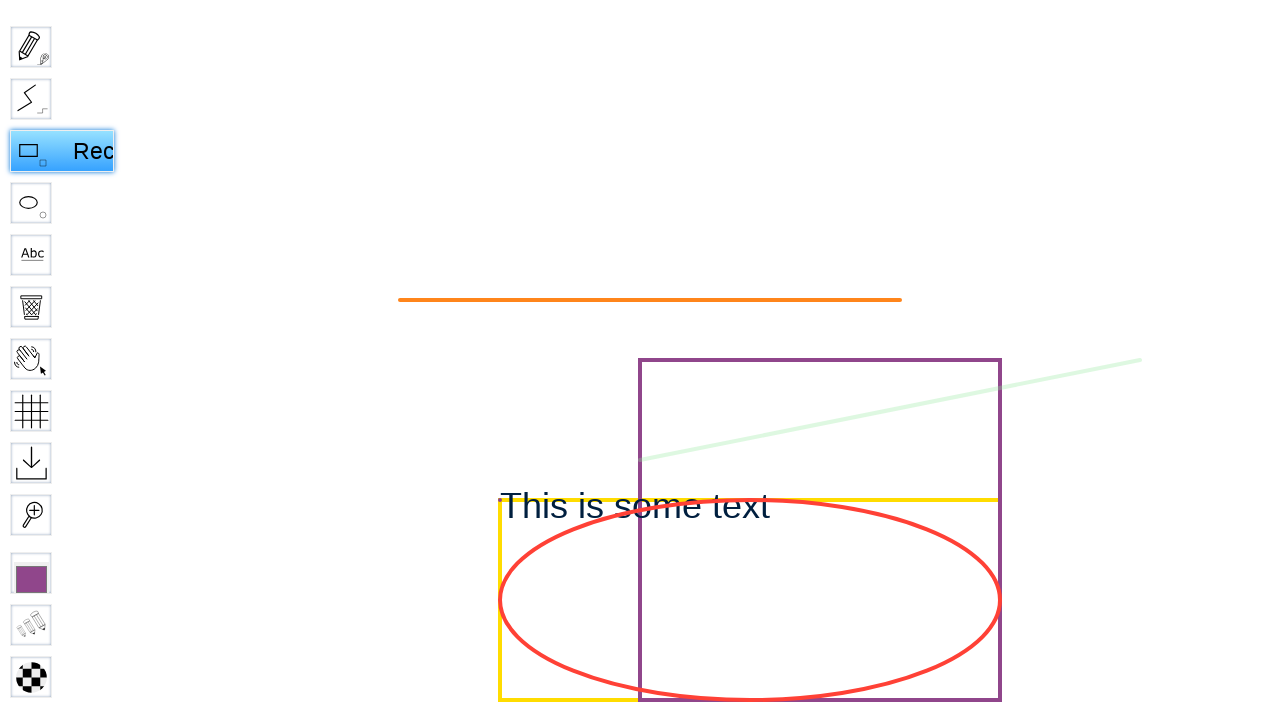

Pressed mouse button down to begin drawing at (500, 500)
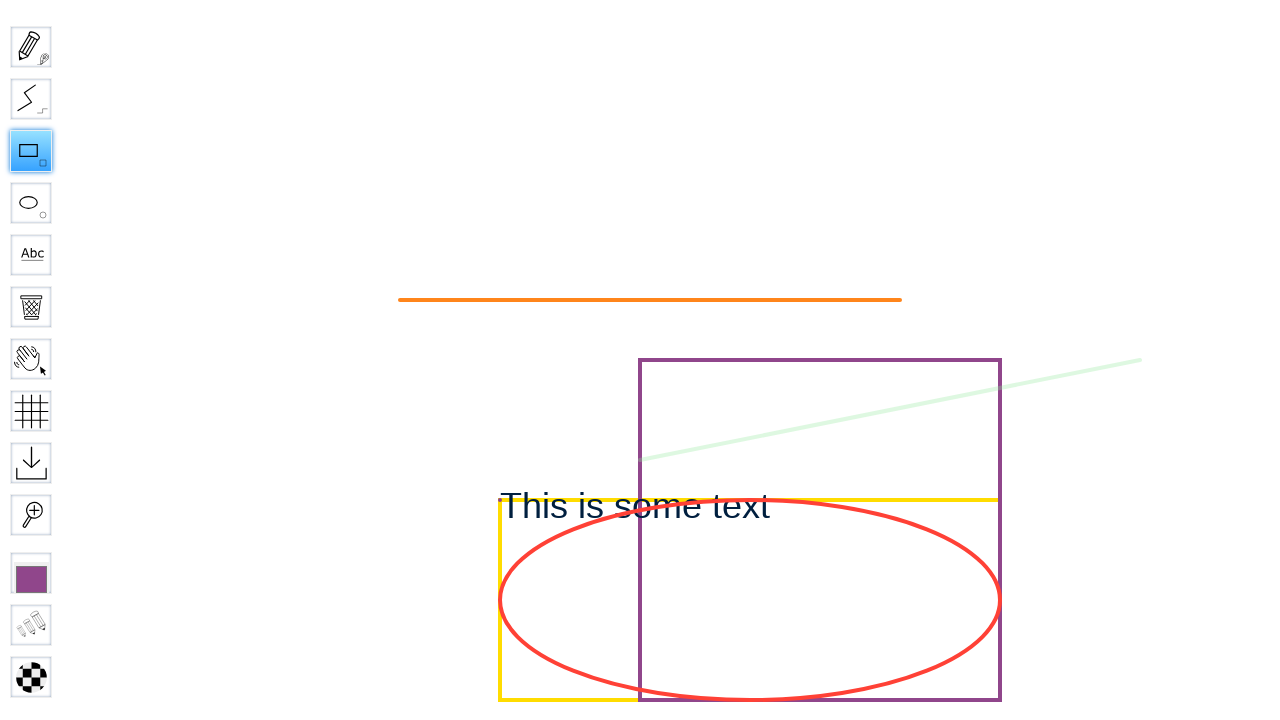

Dragged mouse to position (1000, 500) at (1000, 500)
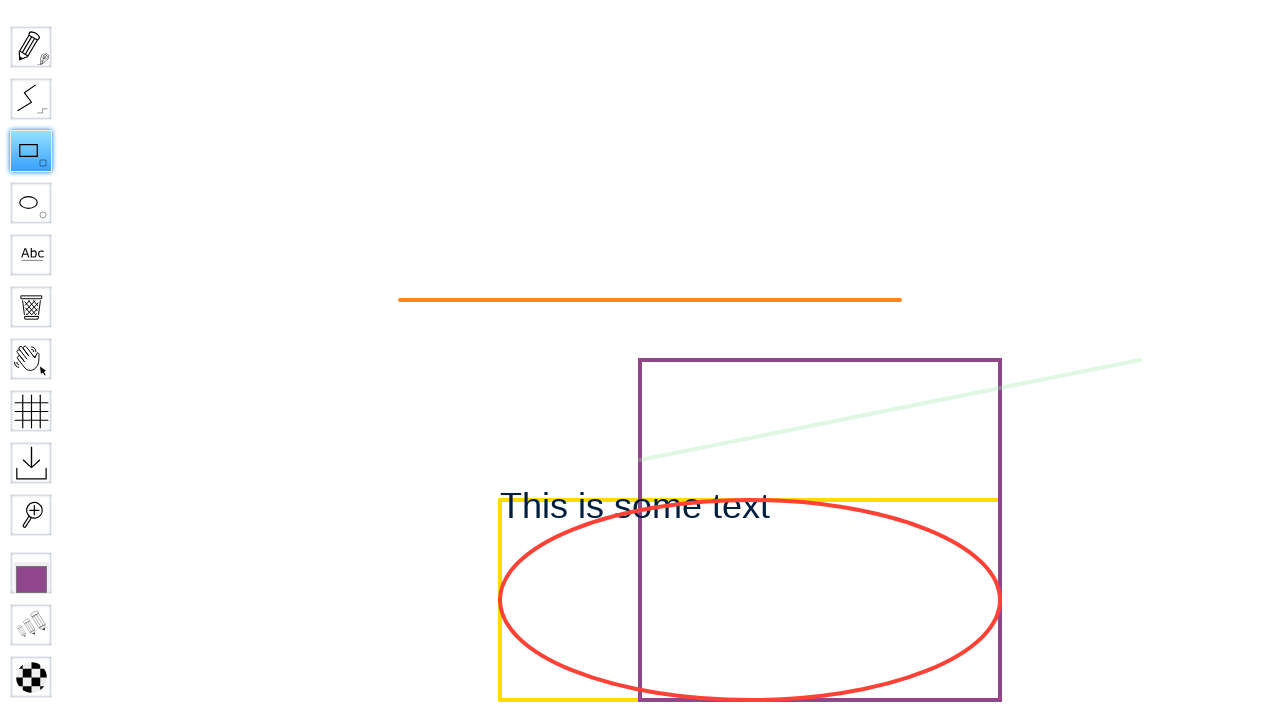

Waited during drag operation
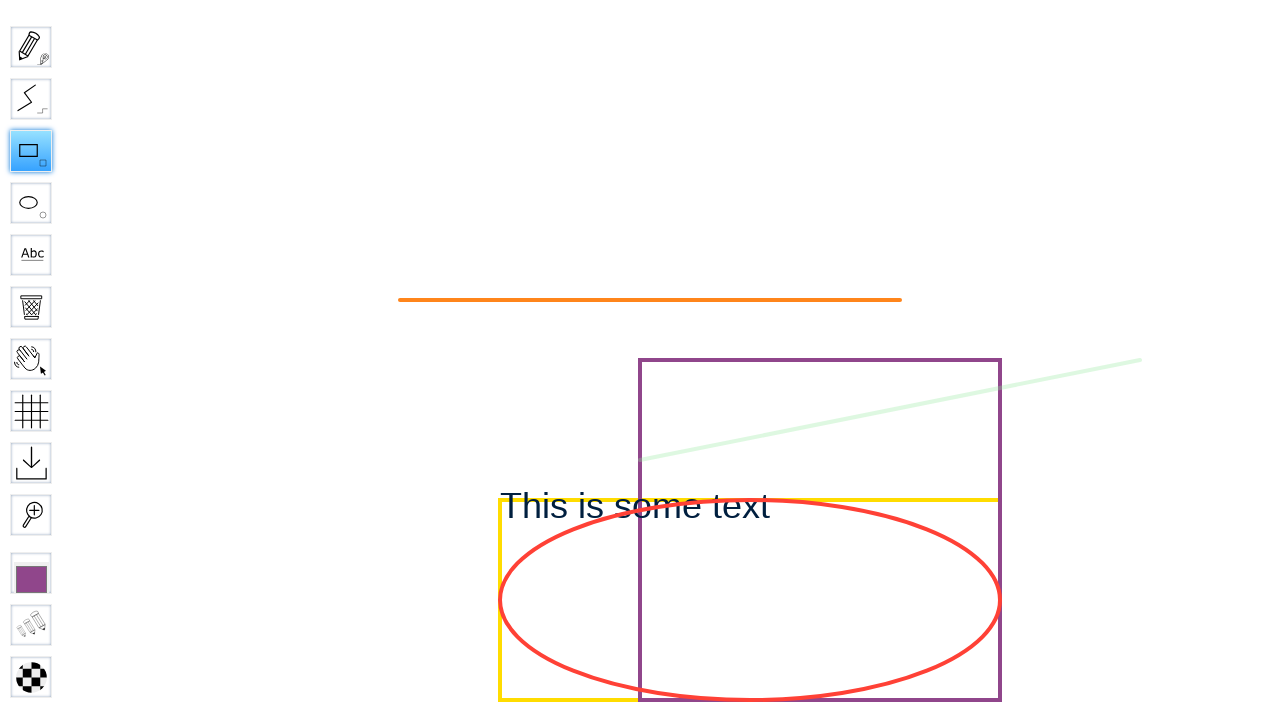

Continued dragging mouse to position (1000, 700) to complete rectangle at (1000, 700)
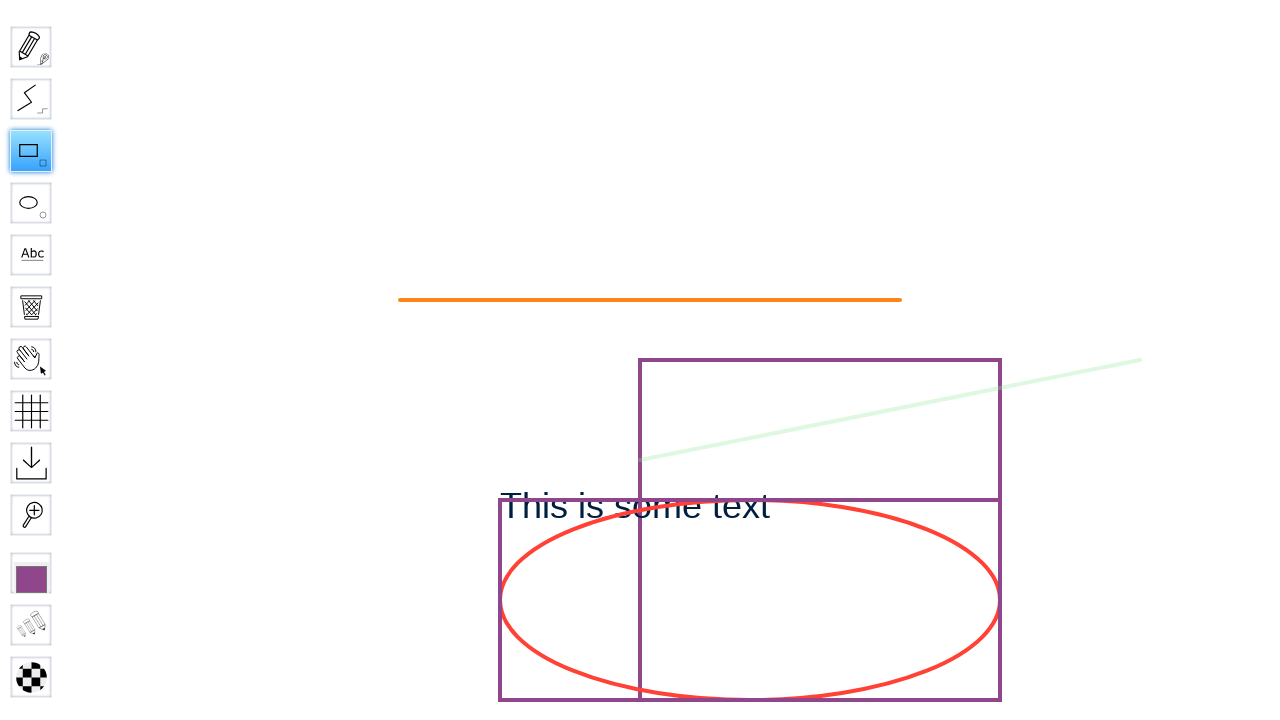

Waited during final drag operation
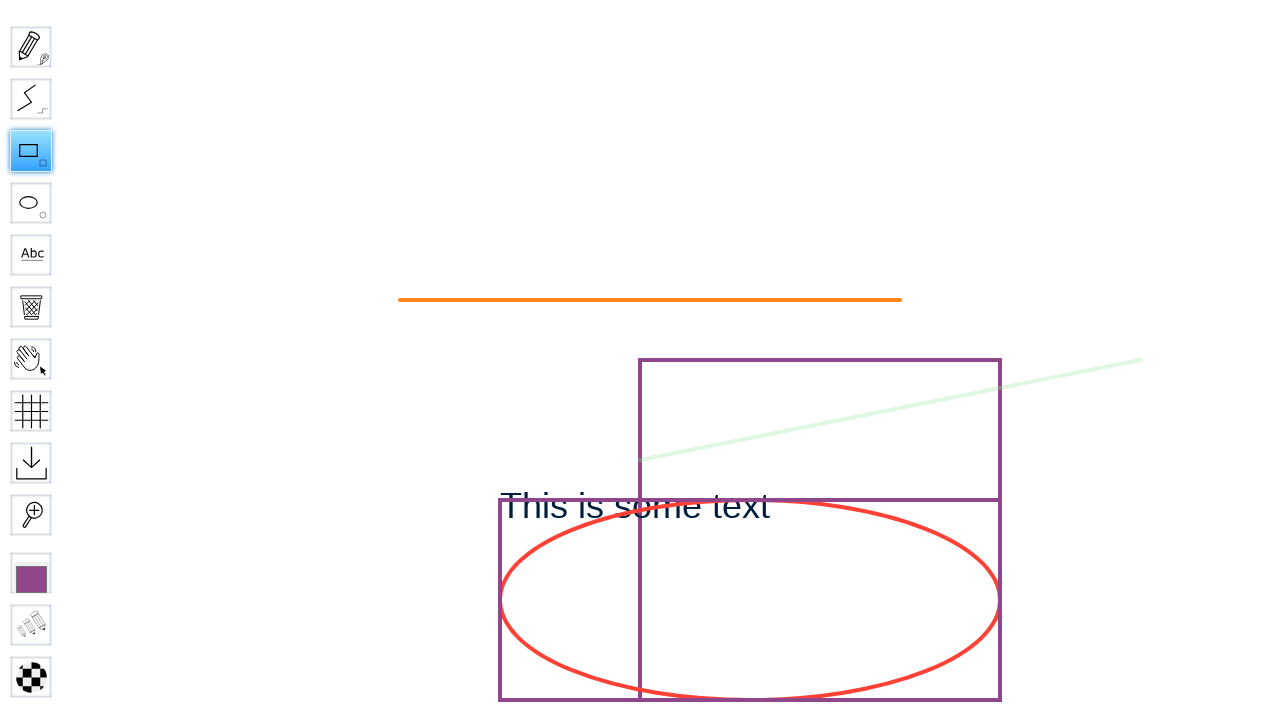

Released mouse button to complete rectangle drawing at (1000, 700)
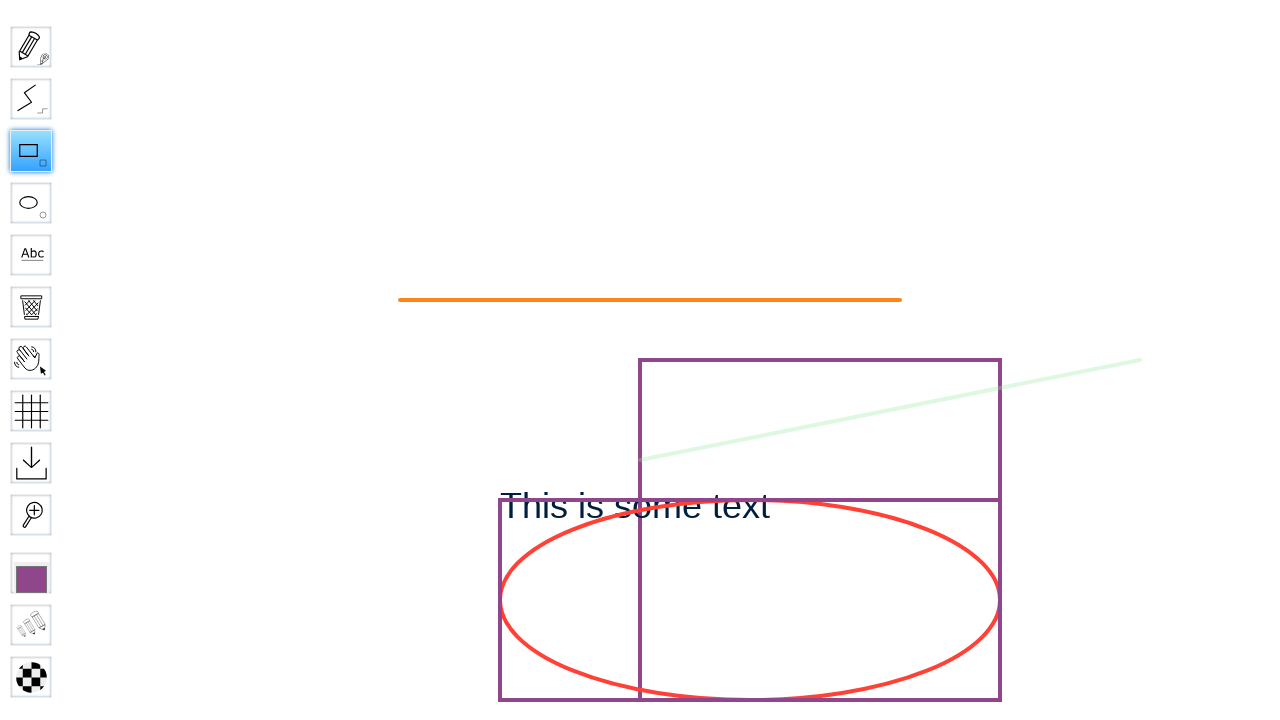

Waited for rectangle shape to be finalized
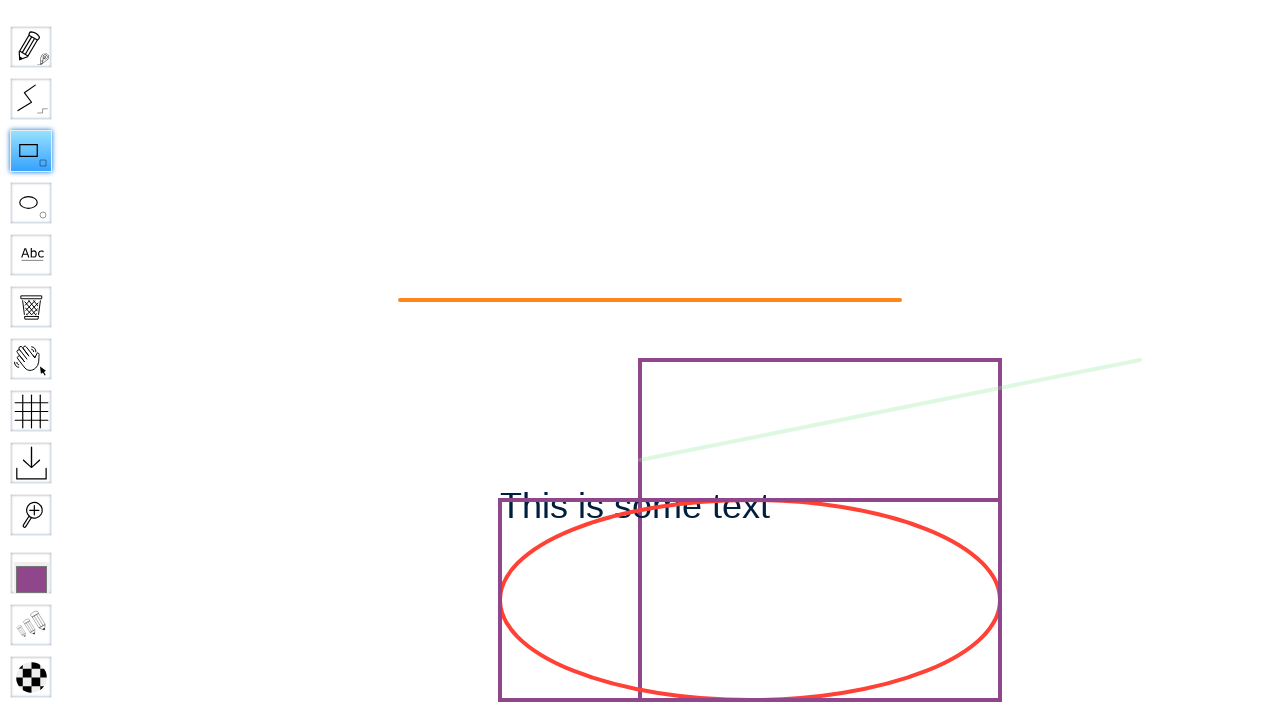

Clicked download button to save the board image at (31, 463) on #toolID-Download
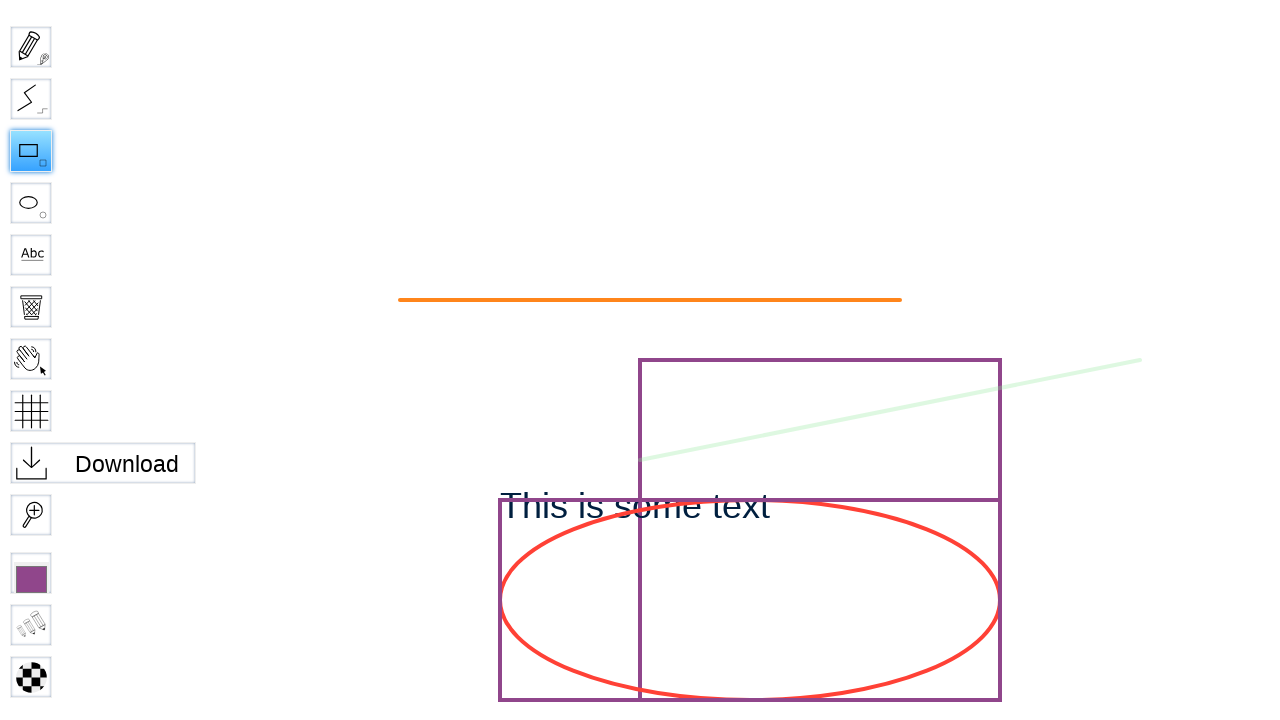

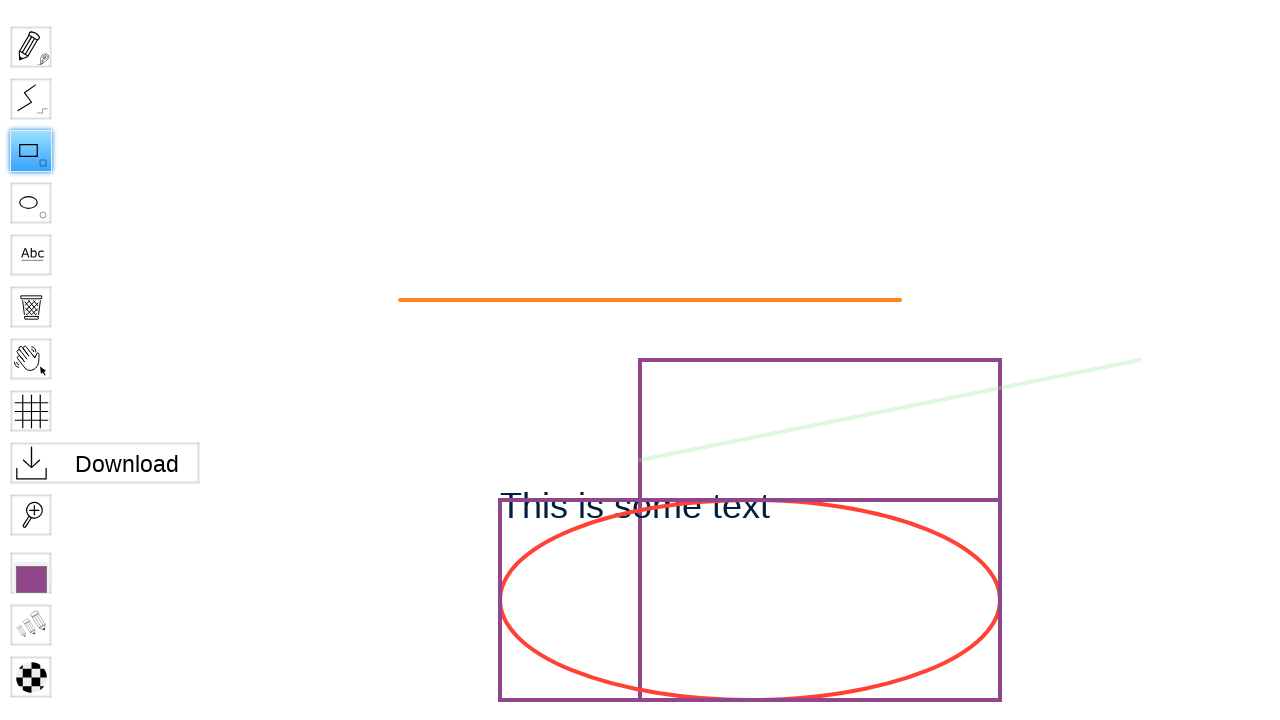